Tests product category filtering by clicking on HTML filter and verifying that 3 products are displayed

Starting URL: http://practice.automationtesting.in/

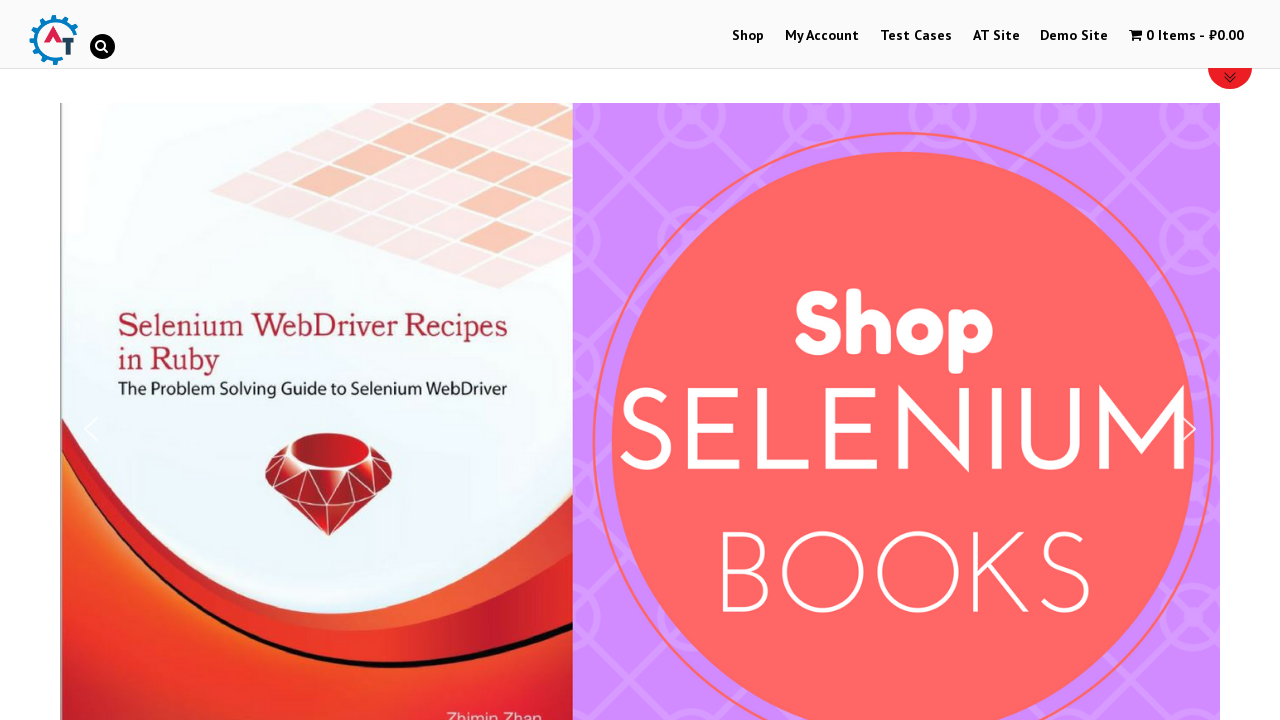

Clicked shop menu item to navigate to shop at (748, 36) on #menu-item-40
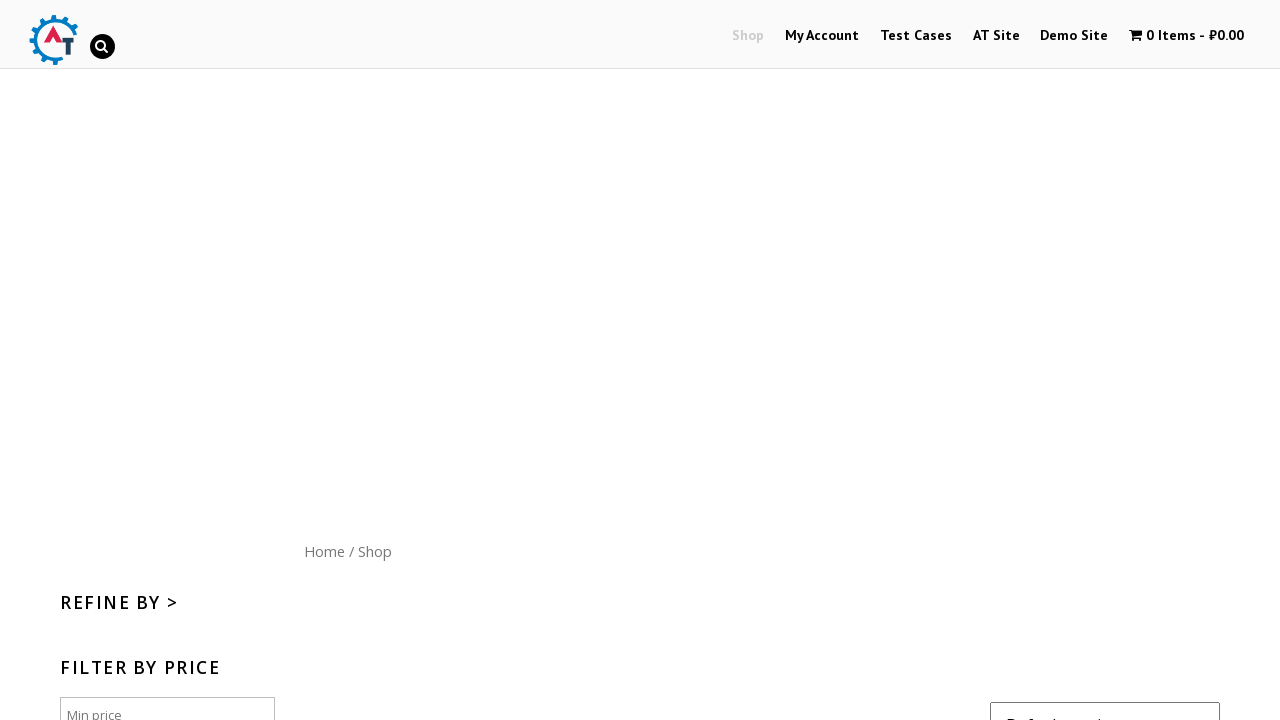

Clicked HTML filter to filter products by HTML category at (81, 360) on a:text("HTML")
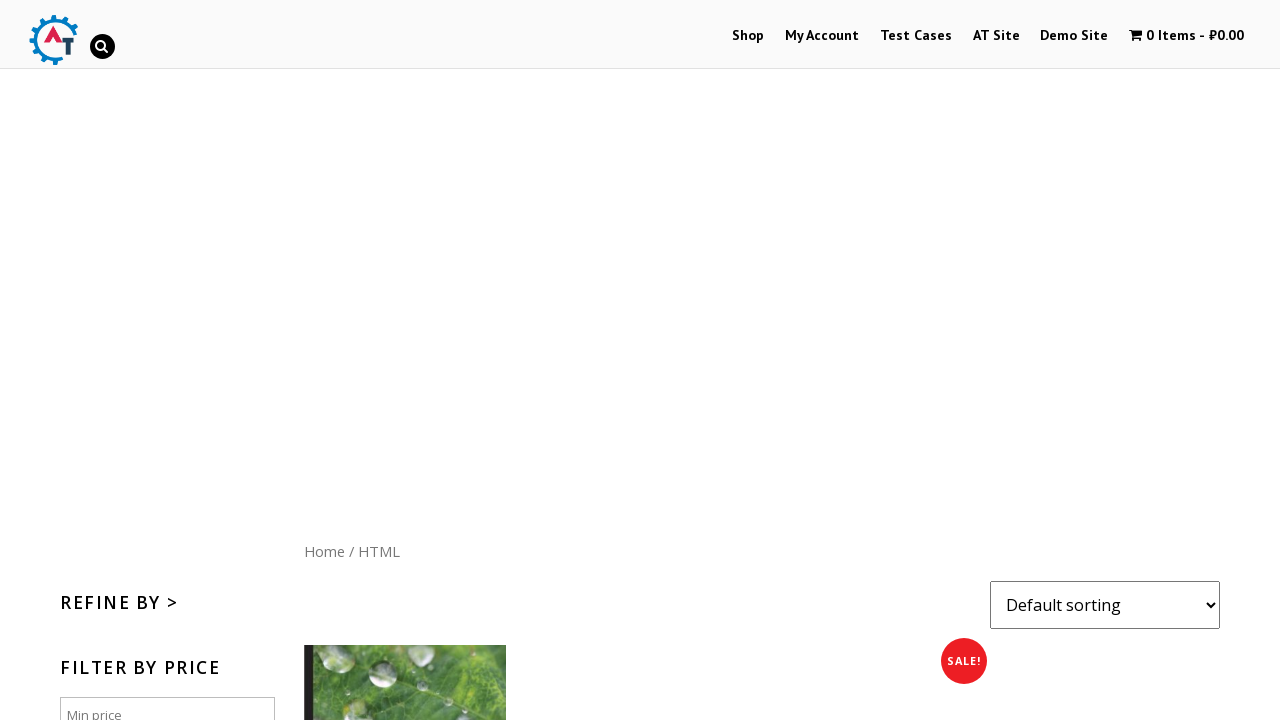

Waited for product links to load after HTML filter applied
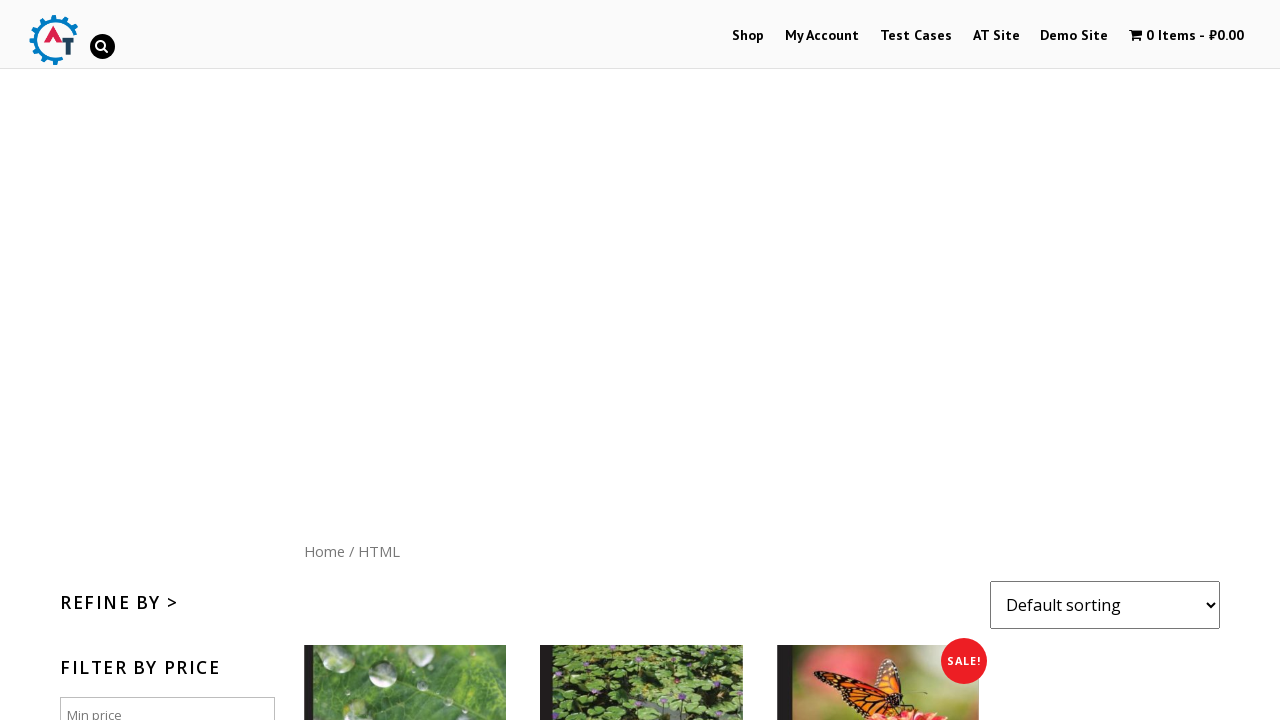

Retrieved all product links from filtered results
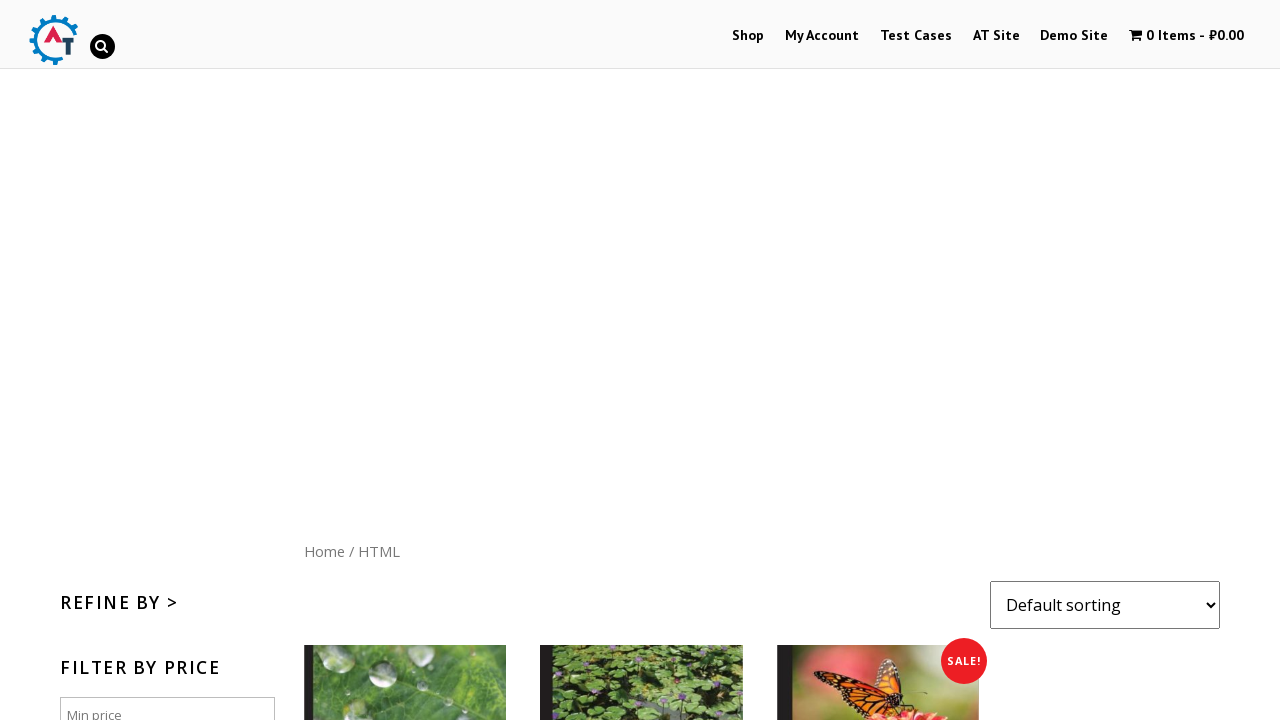

Verified that exactly 3 products are displayed in the HTML category
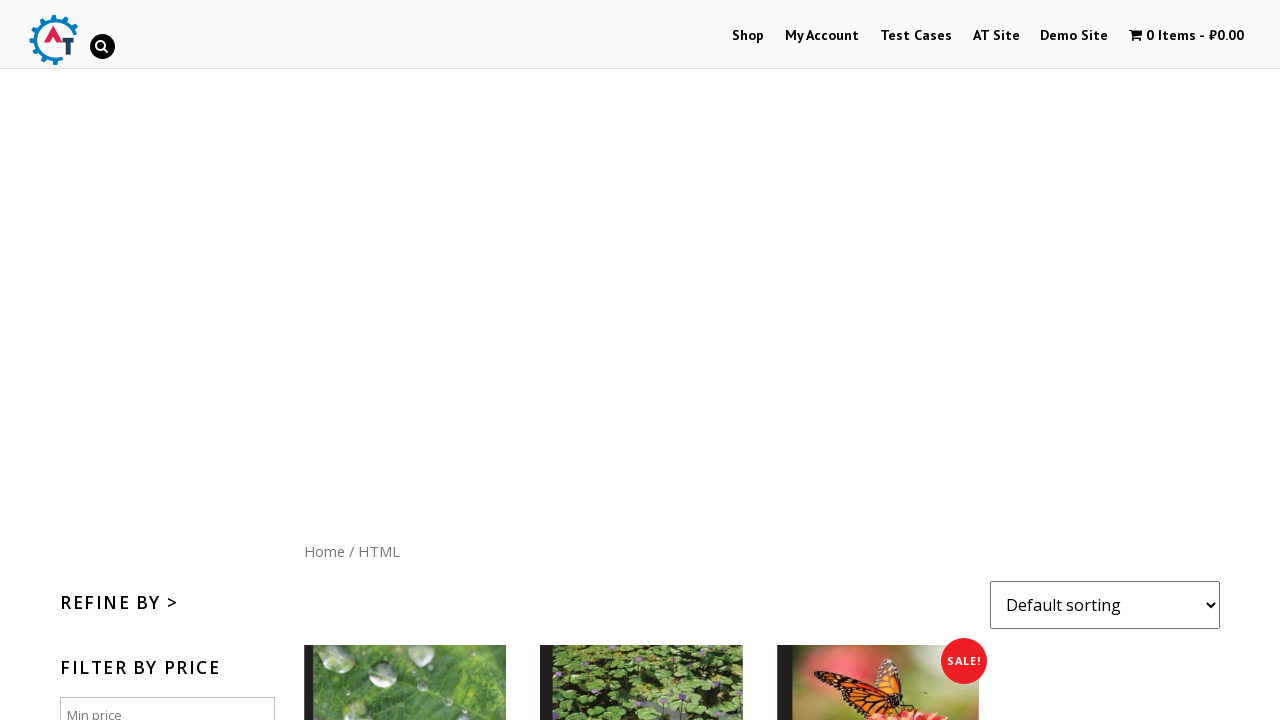

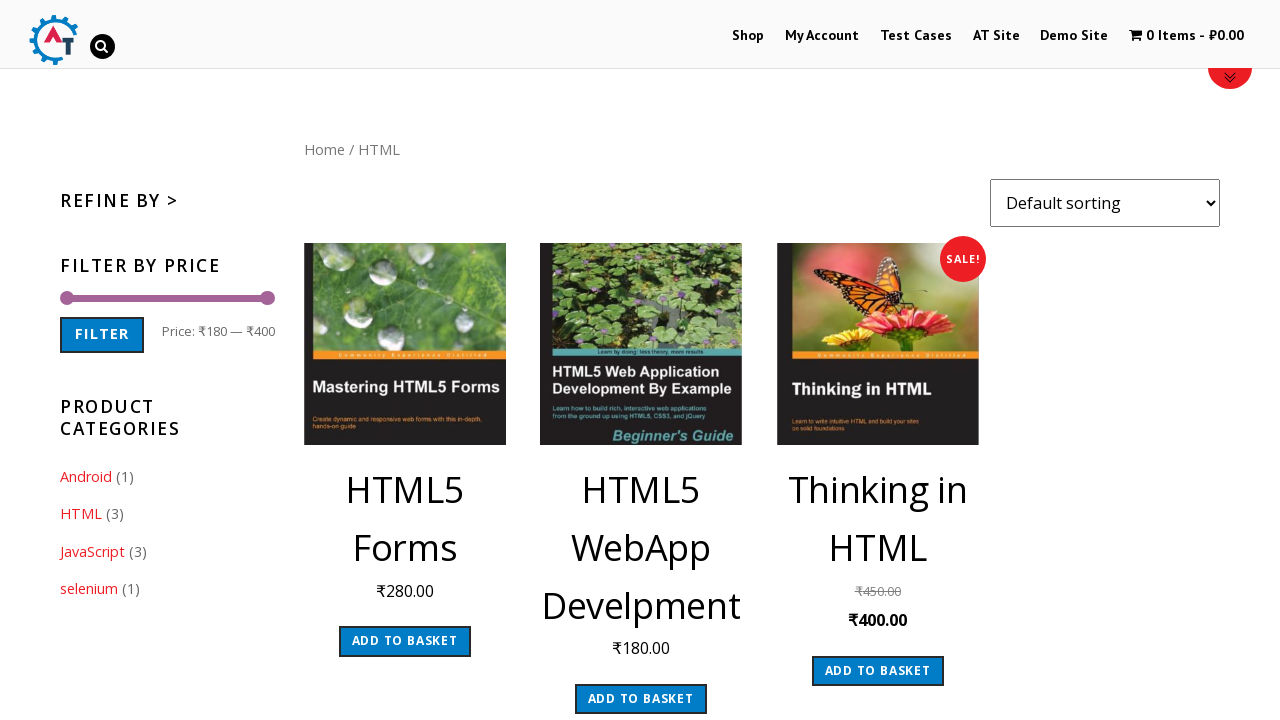